Tests add/remove functionality by adding two elements, deleting one, and verifying one element remains

Starting URL: https://the-internet.herokuapp.com/add_remove_elements/

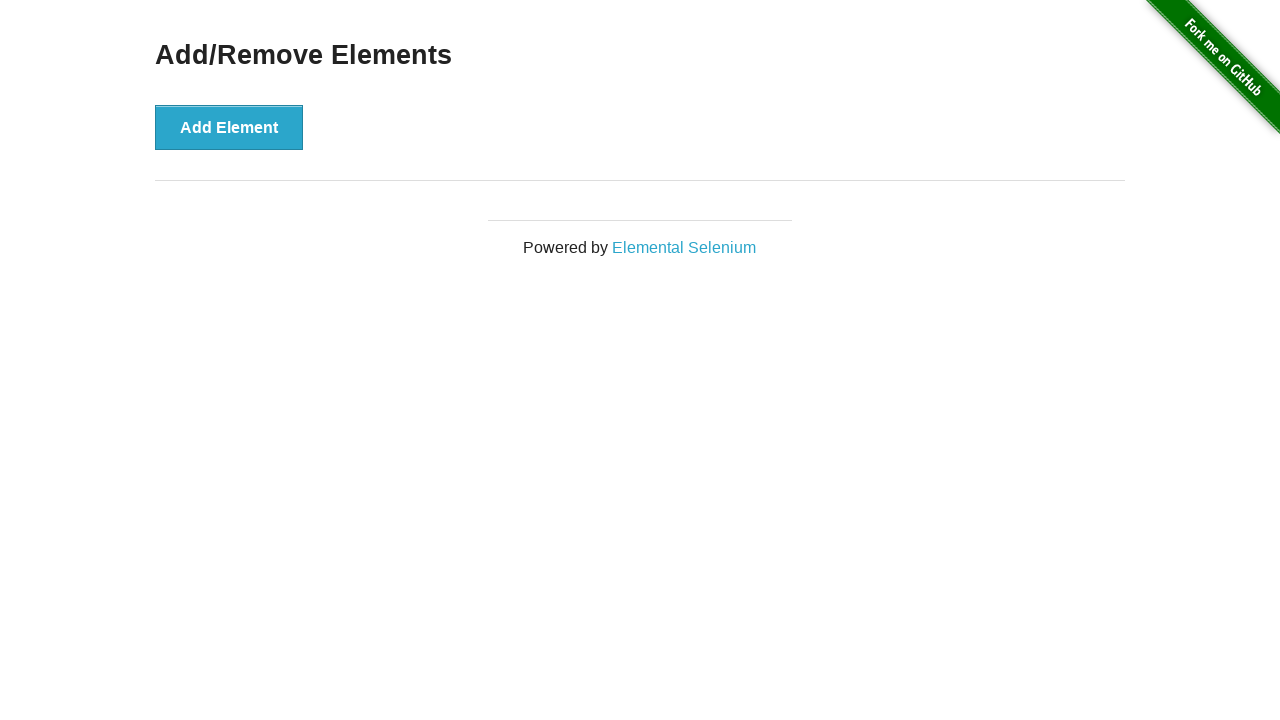

Navigated to add/remove elements page
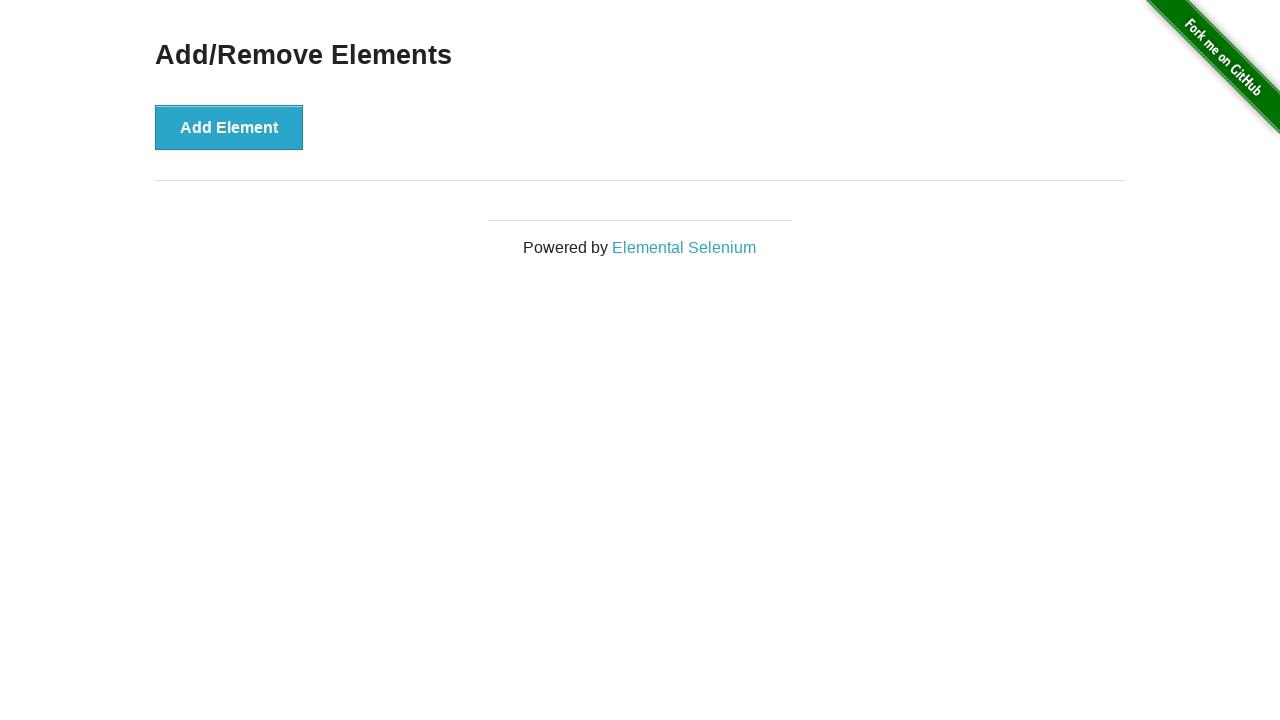

Clicked Add Element button - first element added at (229, 127) on xpath=//button[text()='Add Element']
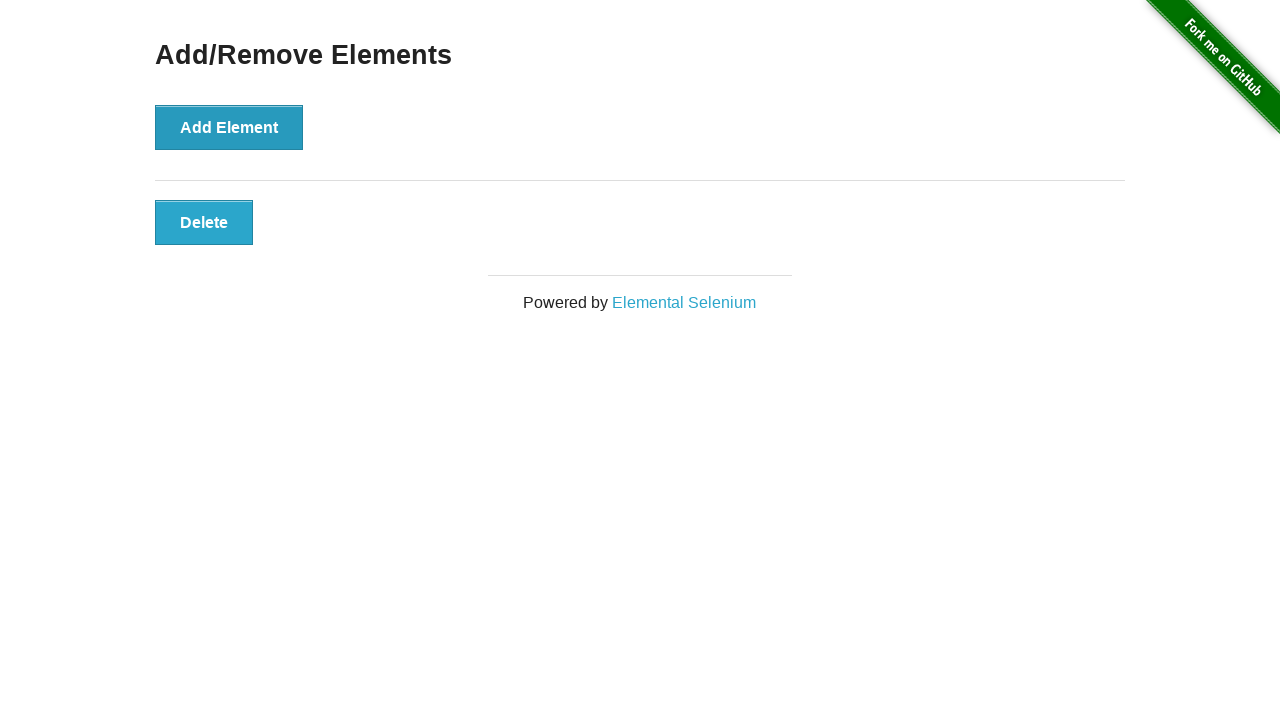

Clicked Add Element button - second element added at (229, 127) on xpath=//button[text()='Add Element']
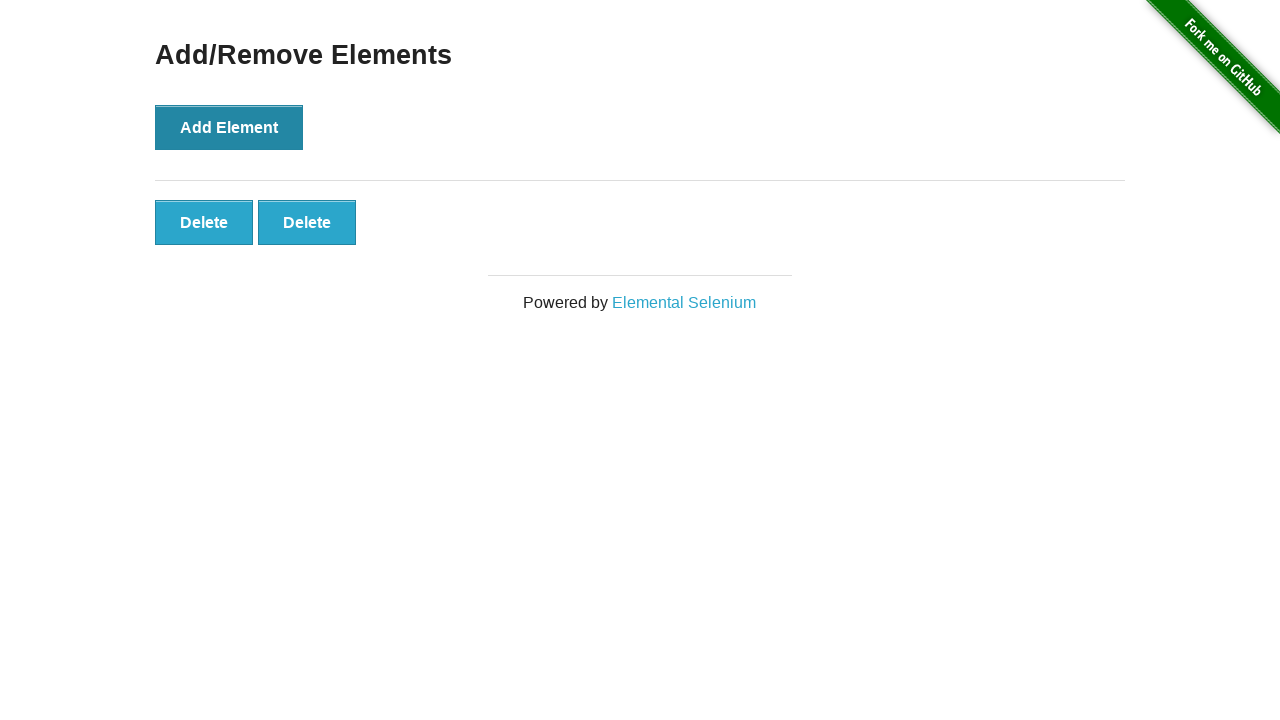

Clicked Delete button to remove one element at (204, 222) on xpath=//button[text()='Delete']
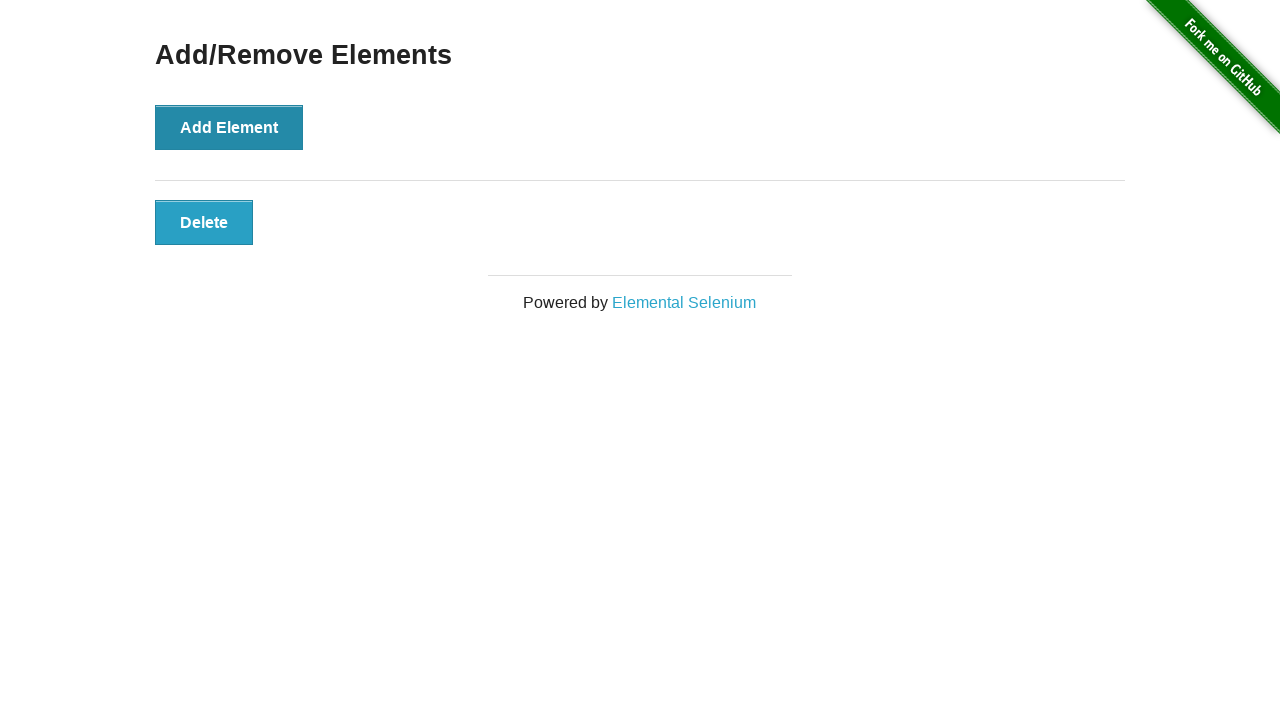

Located elements container
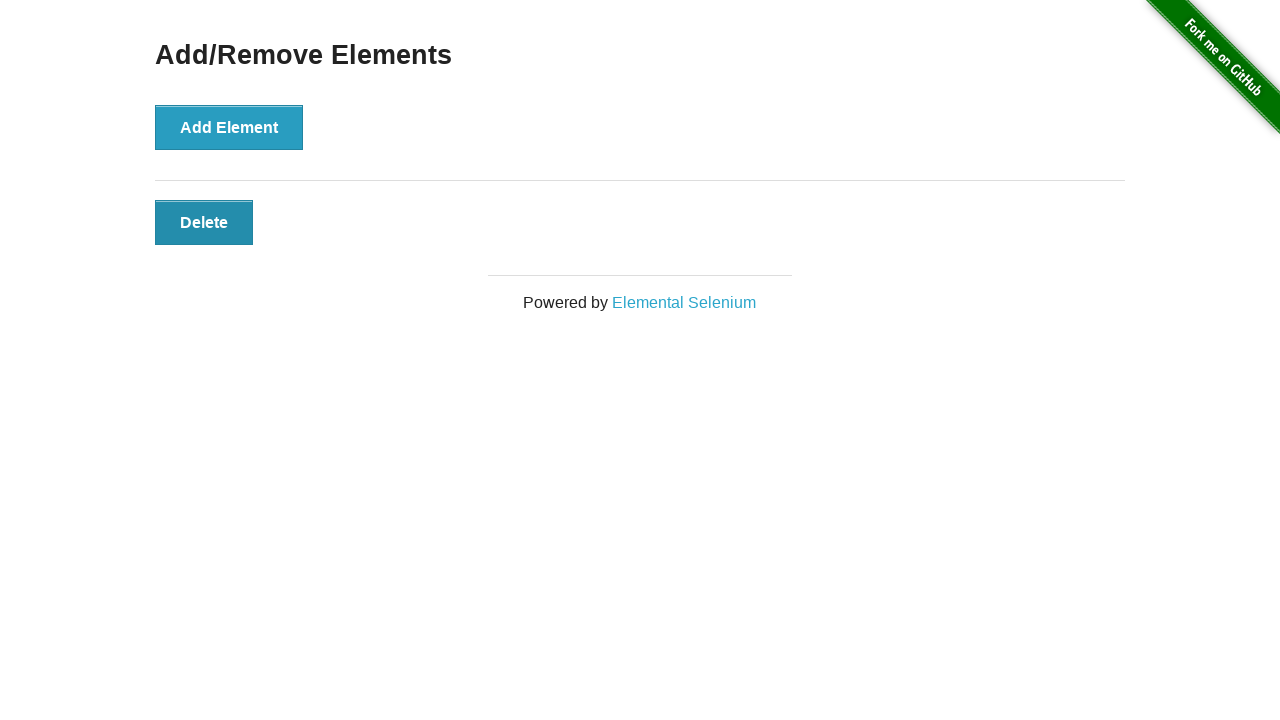

Verified that one element remains after deletion
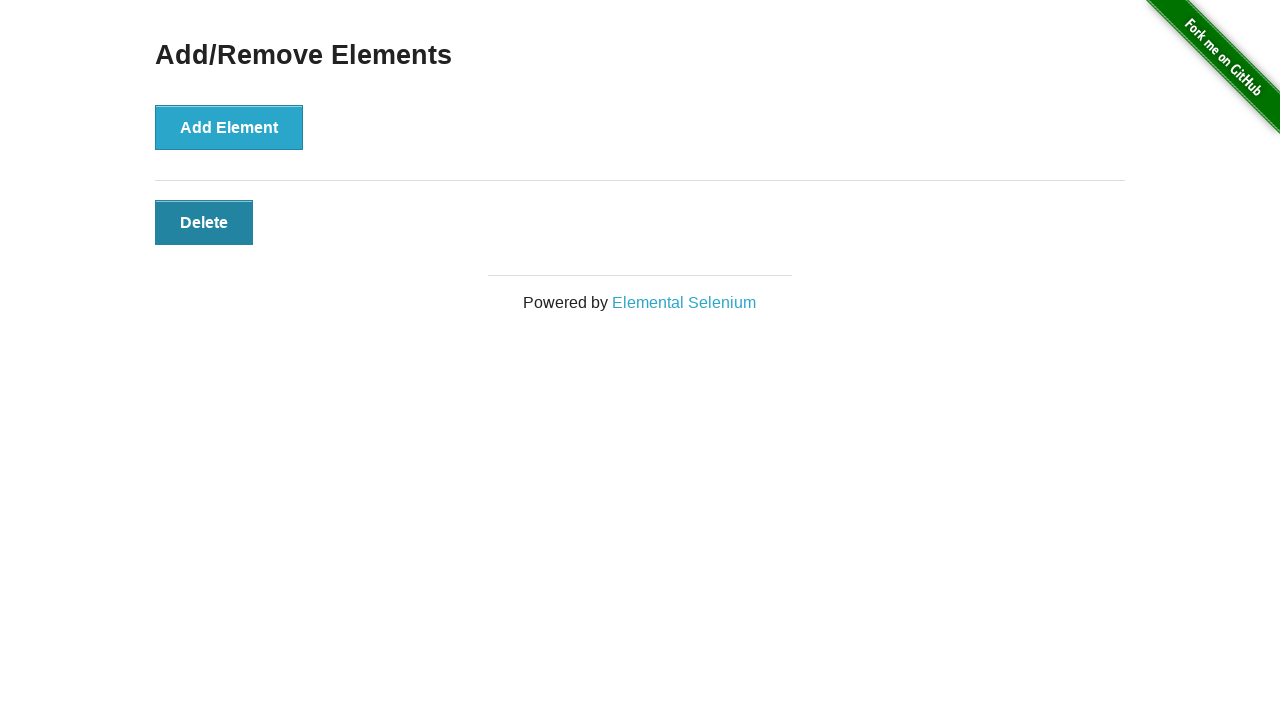

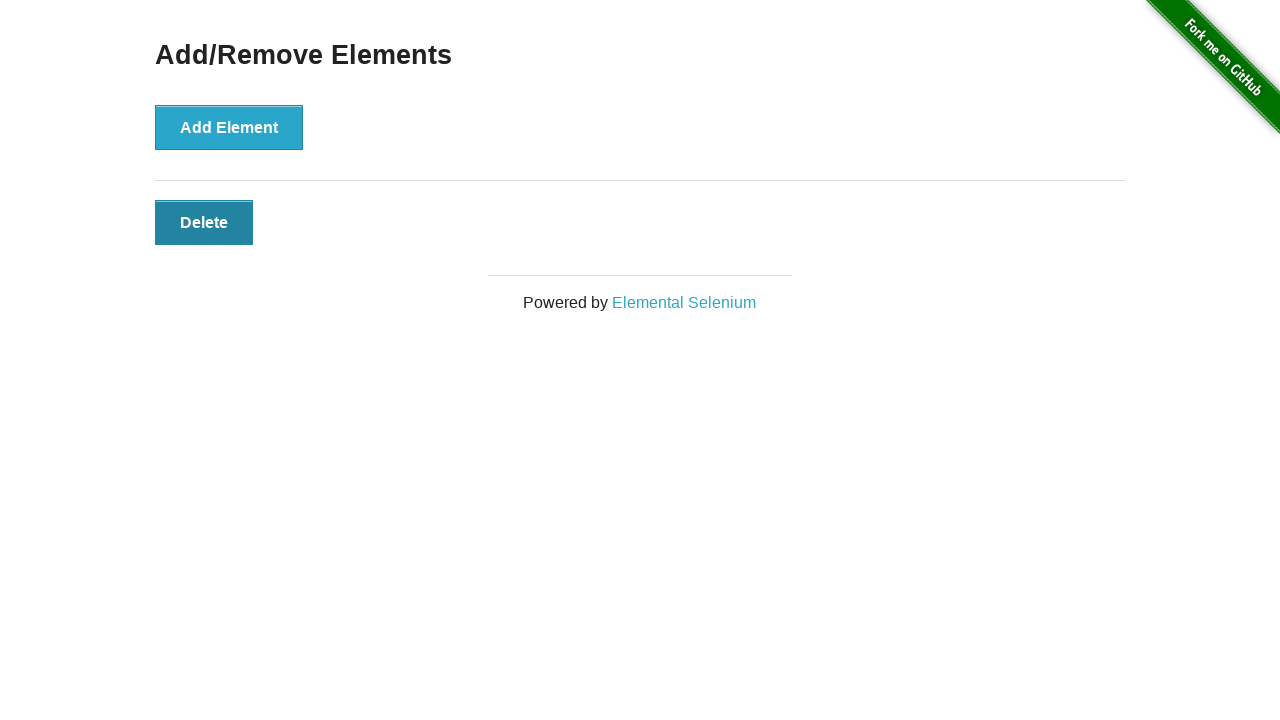